Tests alert/dialog handling by clicking a button that triggers an alert and accepting the dialog.

Starting URL: https://www.globalsqa.com/samplepagetest/

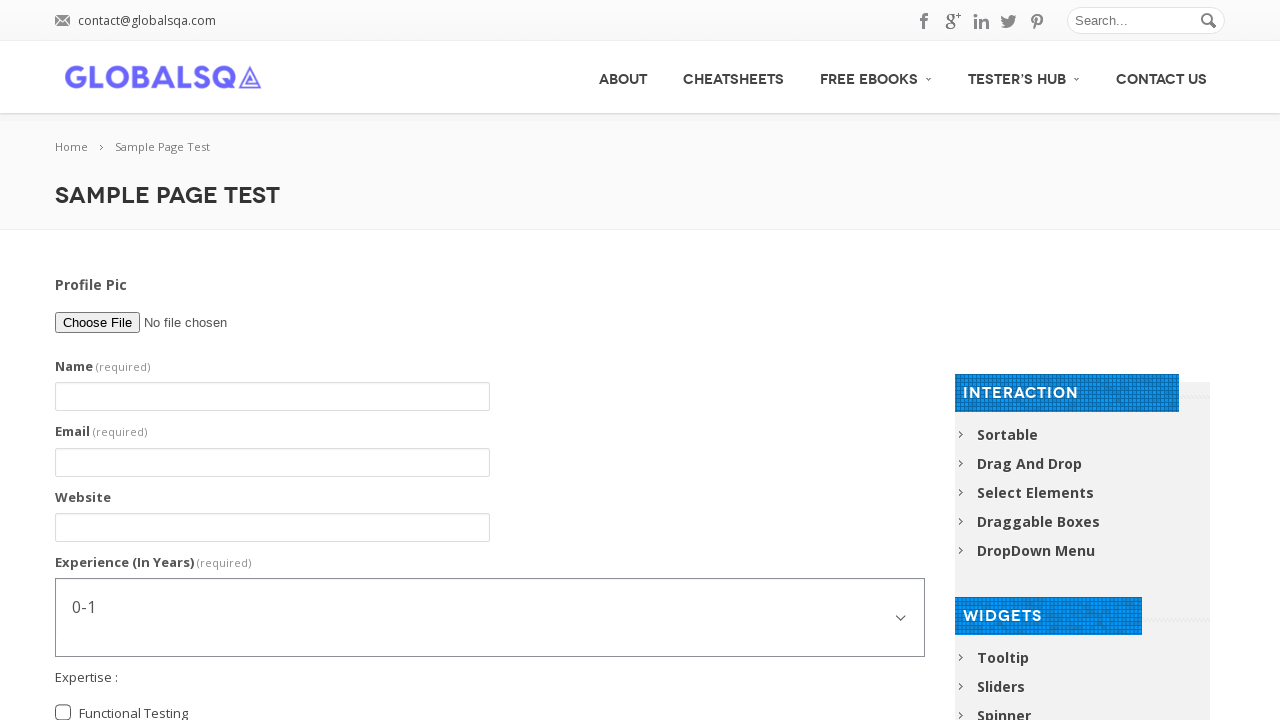

Set up dialog handler to accept alerts
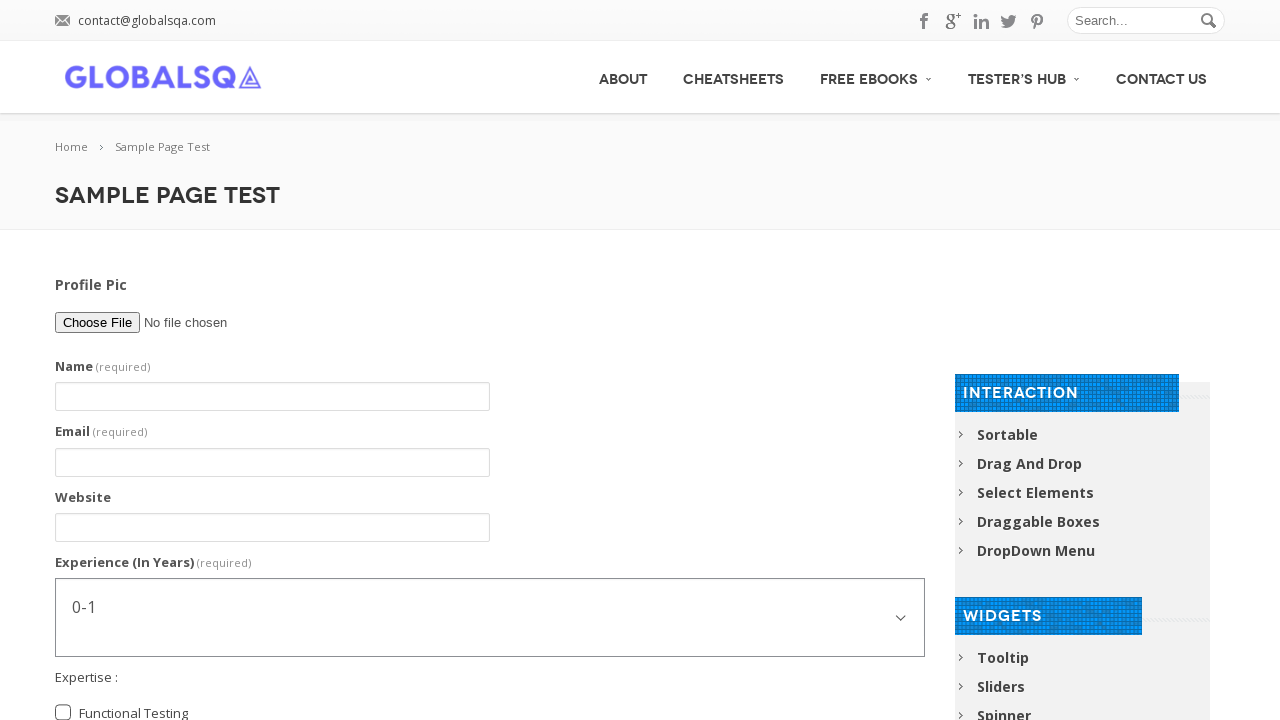

Clicked button to trigger alert dialog at (490, 376) on [onclick="myFunction()"]
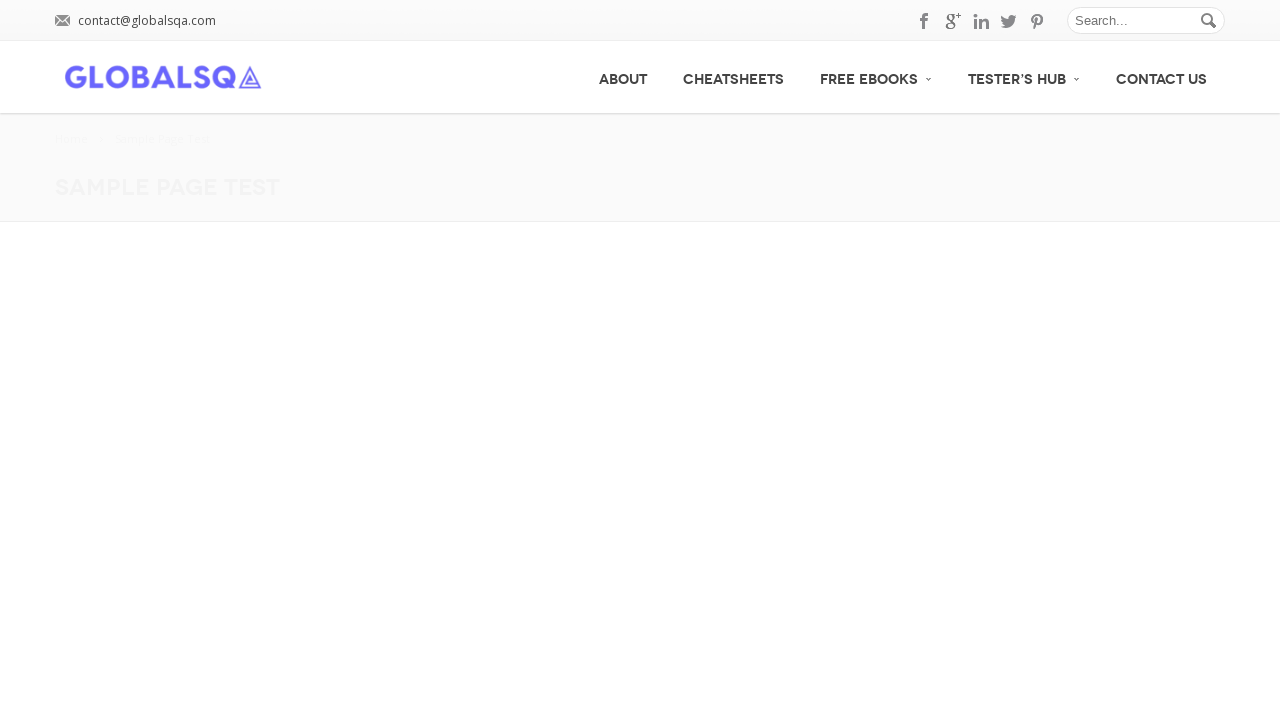

Dialog was handled and accepted
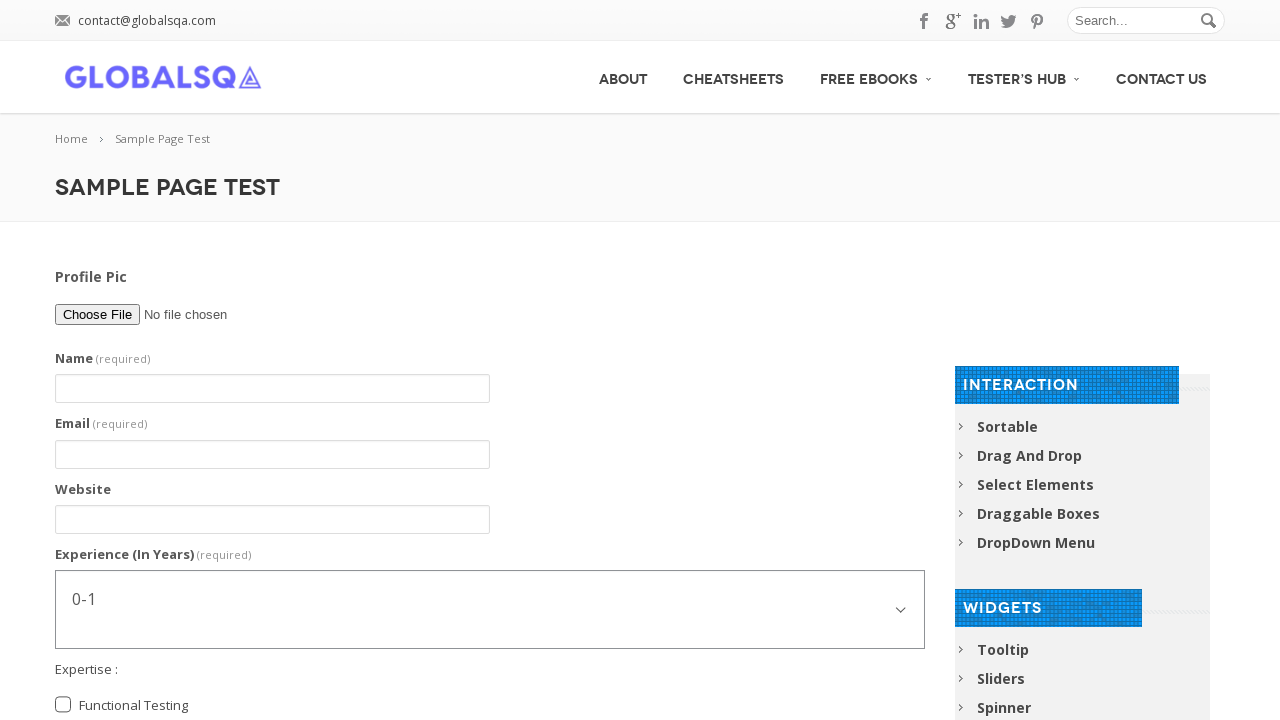

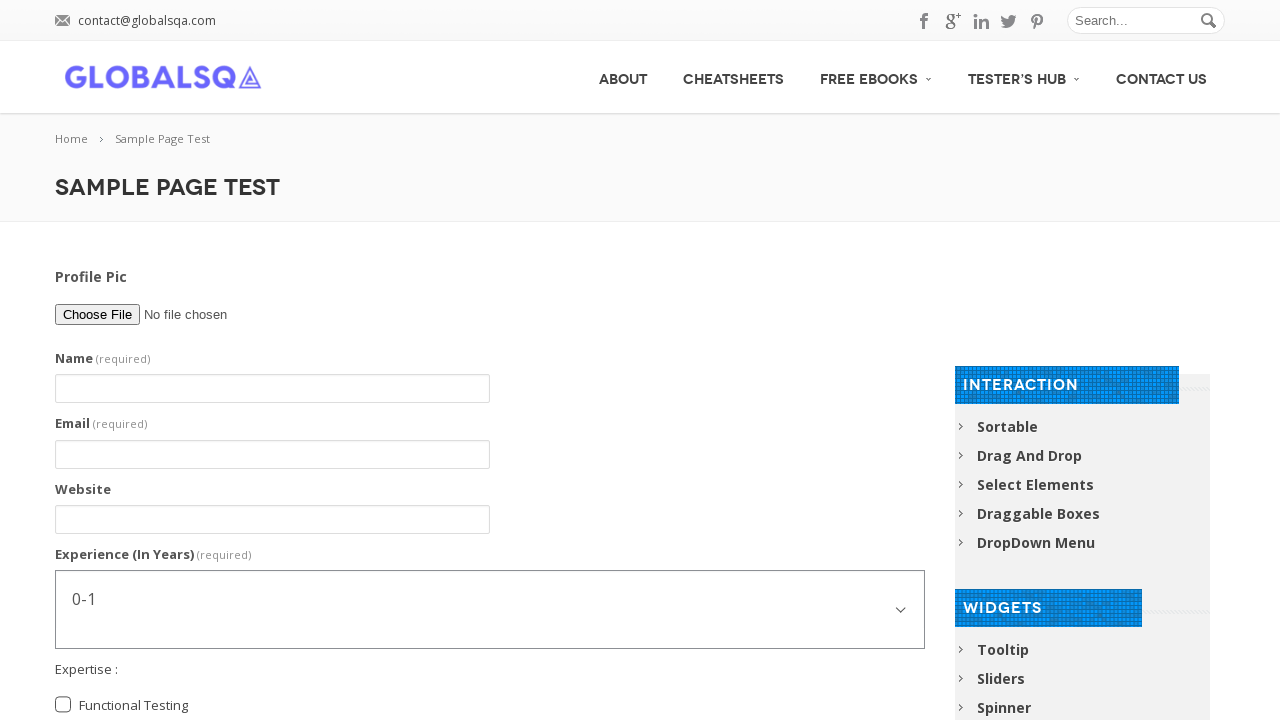